Tests checkbox functionality by checking and unchecking a checkbox

Starting URL: http://www.rahulshettyacademy.com/AutomationPractice/

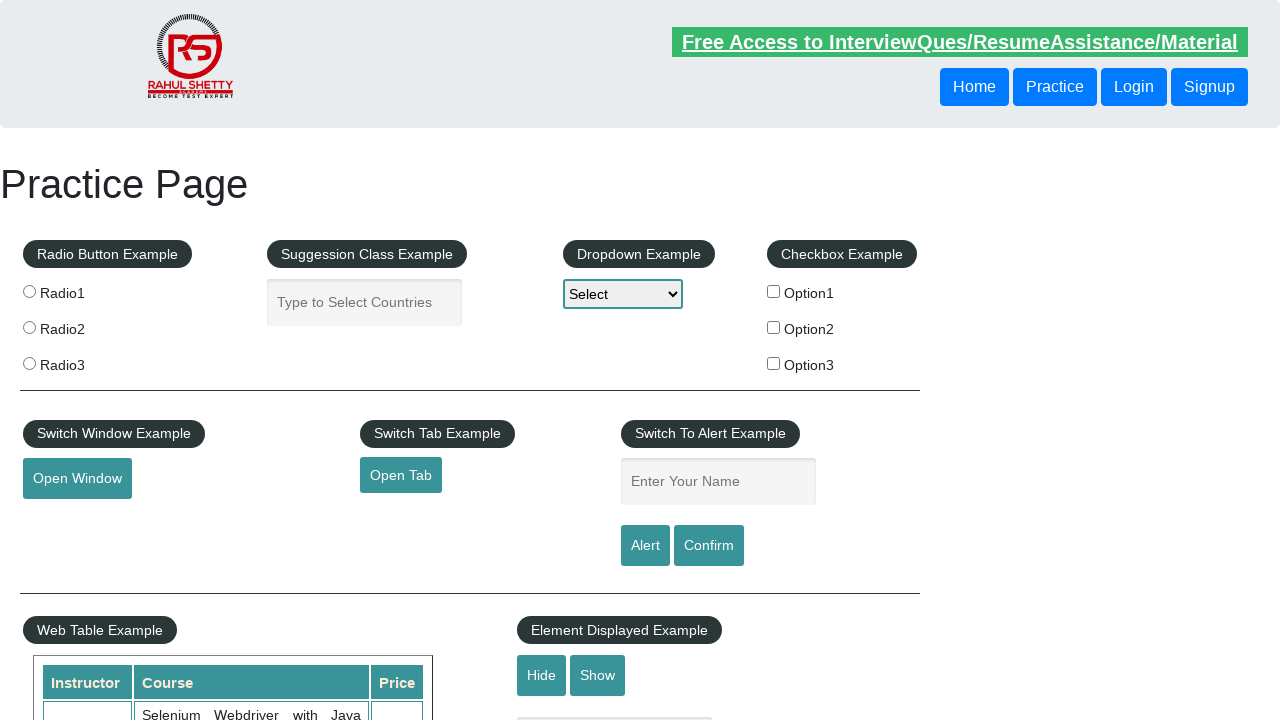

Navigated to Rahul Shetty Academy Automation Practice page
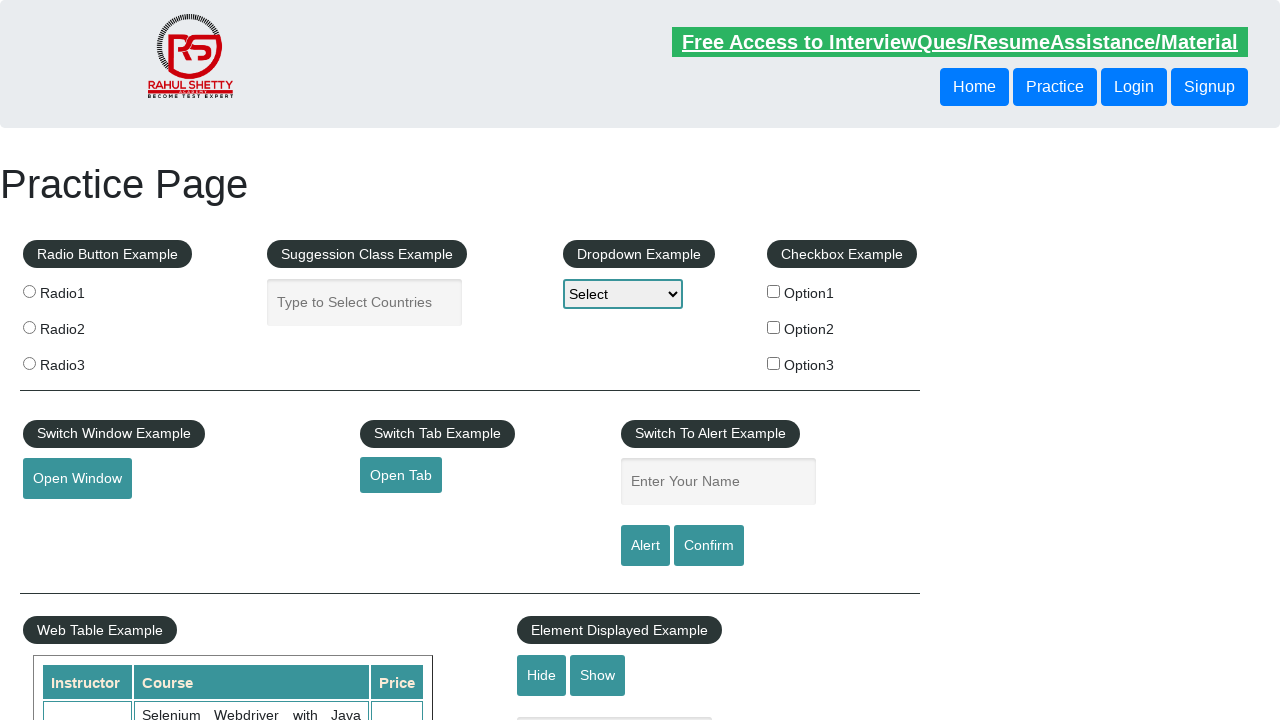

Clicked checkbox to check it at (774, 327) on xpath=//input[@id='checkBoxOption2']
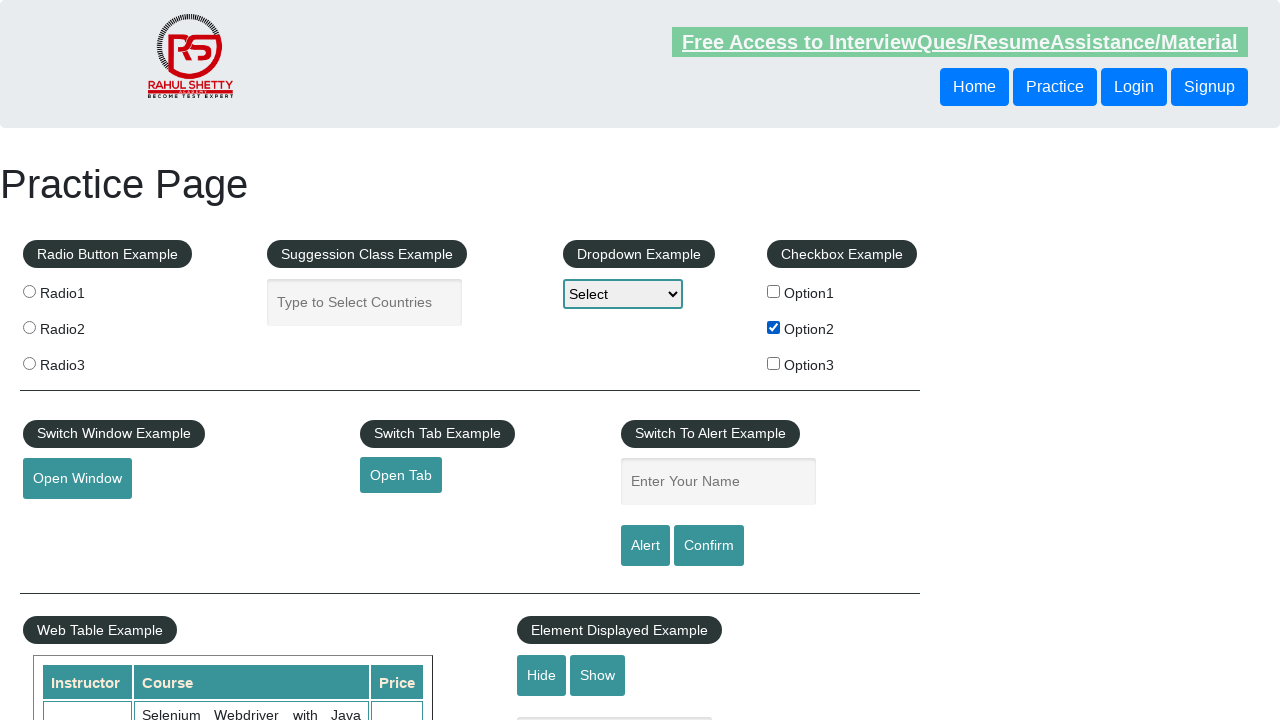

Located checkbox element
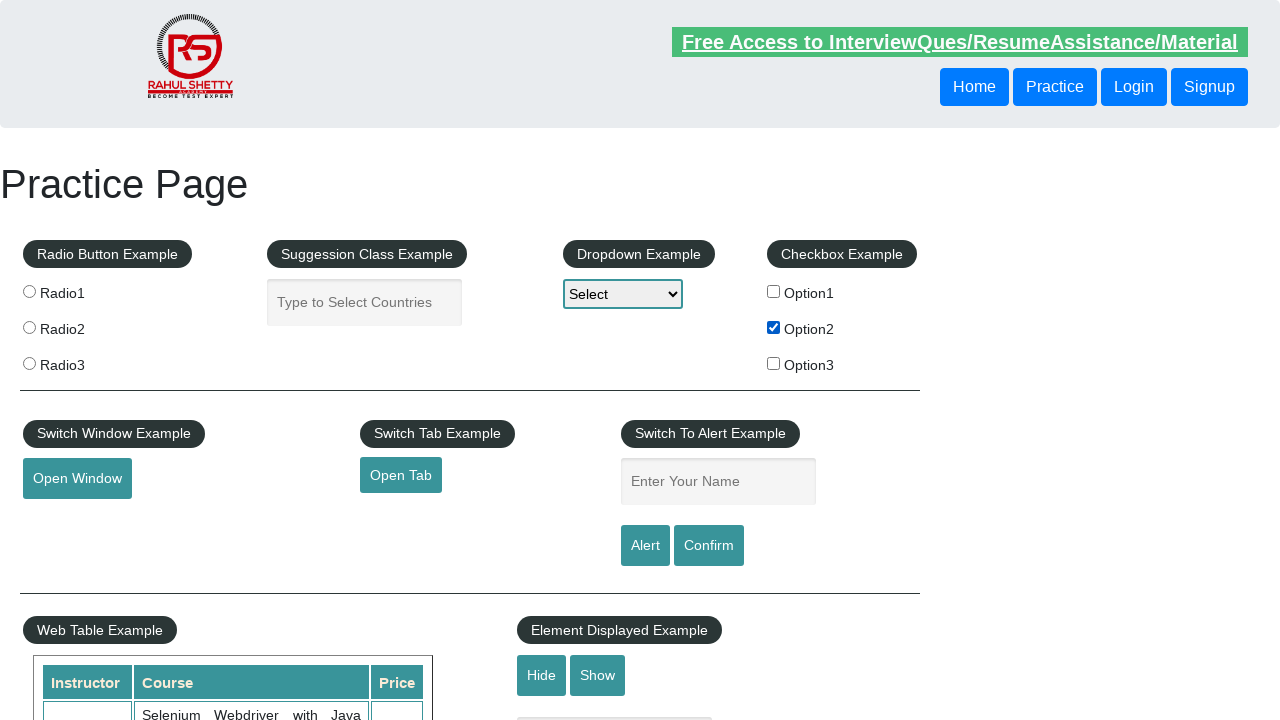

Verified checkbox is checked
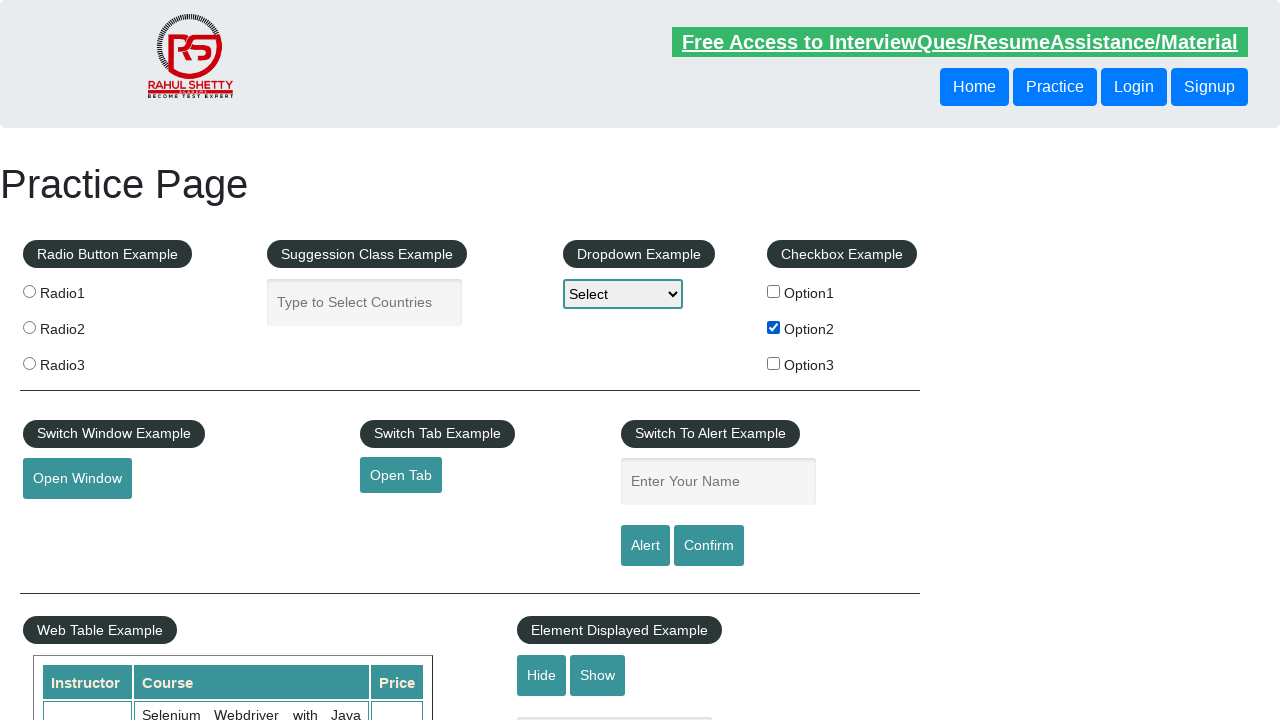

Clicked checkbox to uncheck it at (774, 327) on xpath=//input[@id='checkBoxOption2']
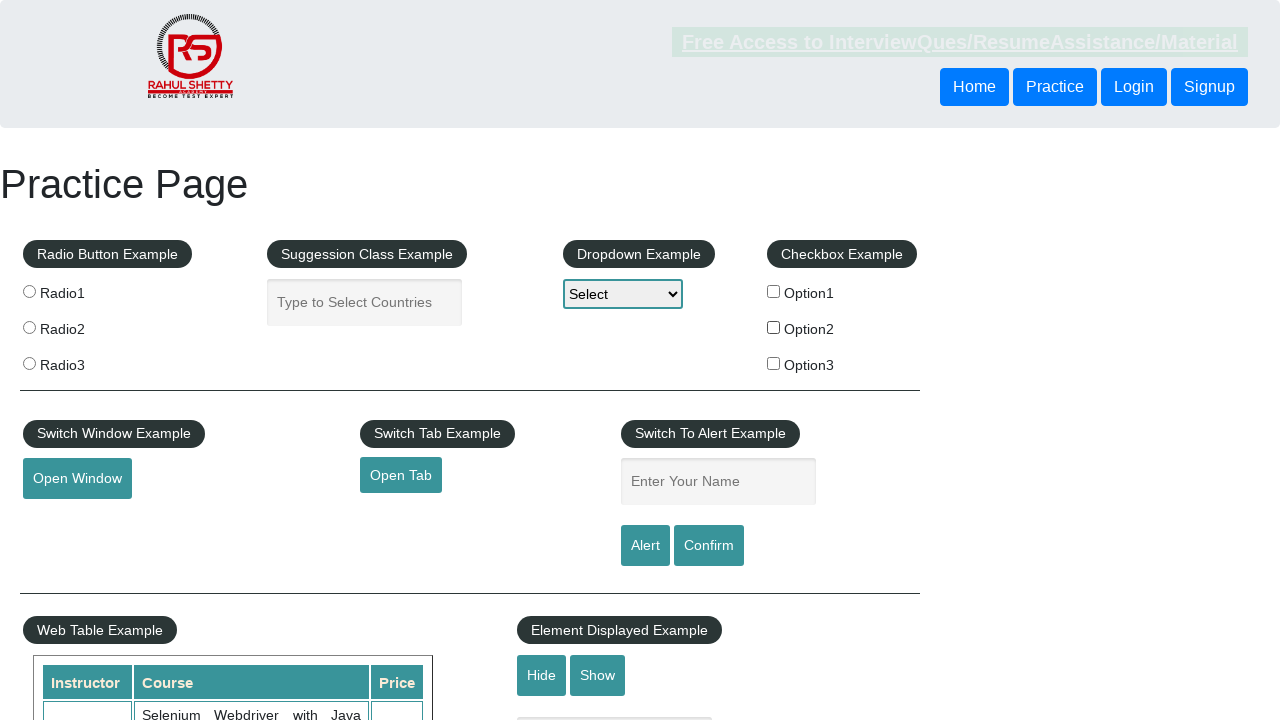

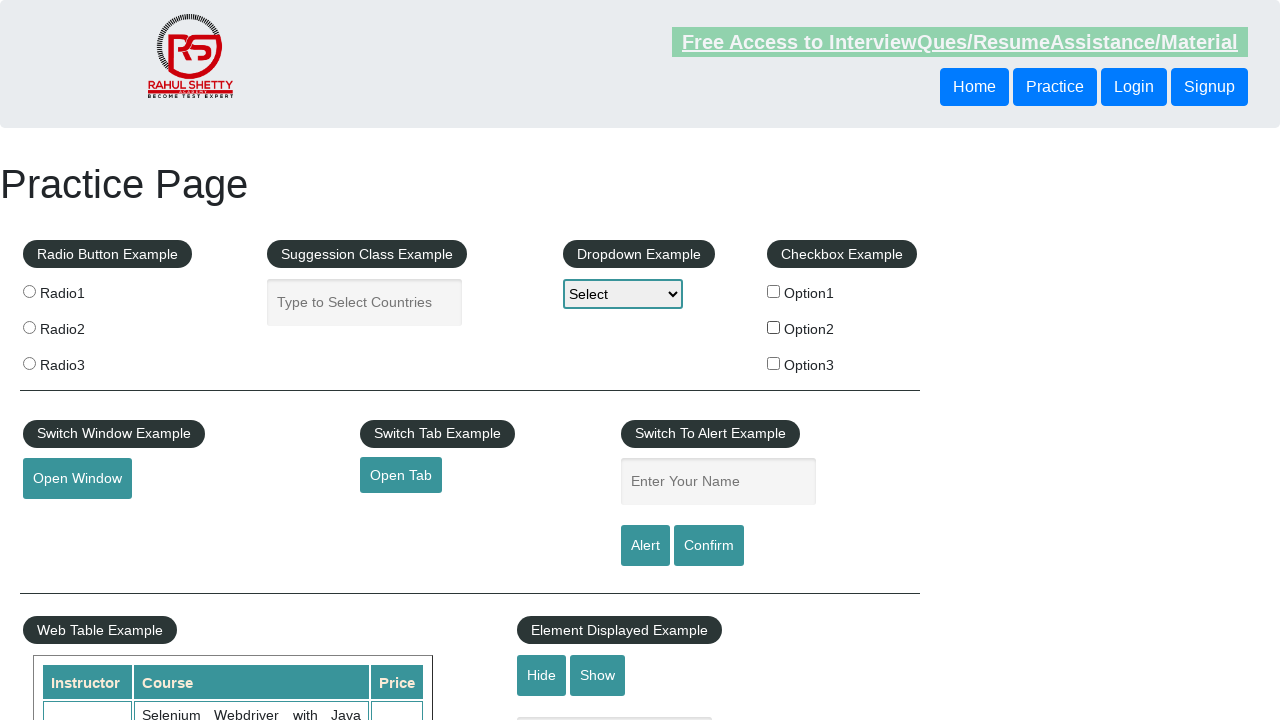